Tests navigation through various menu links including portfolio, news, and contact pages

Starting URL: https://www.atlaslogistics.com/

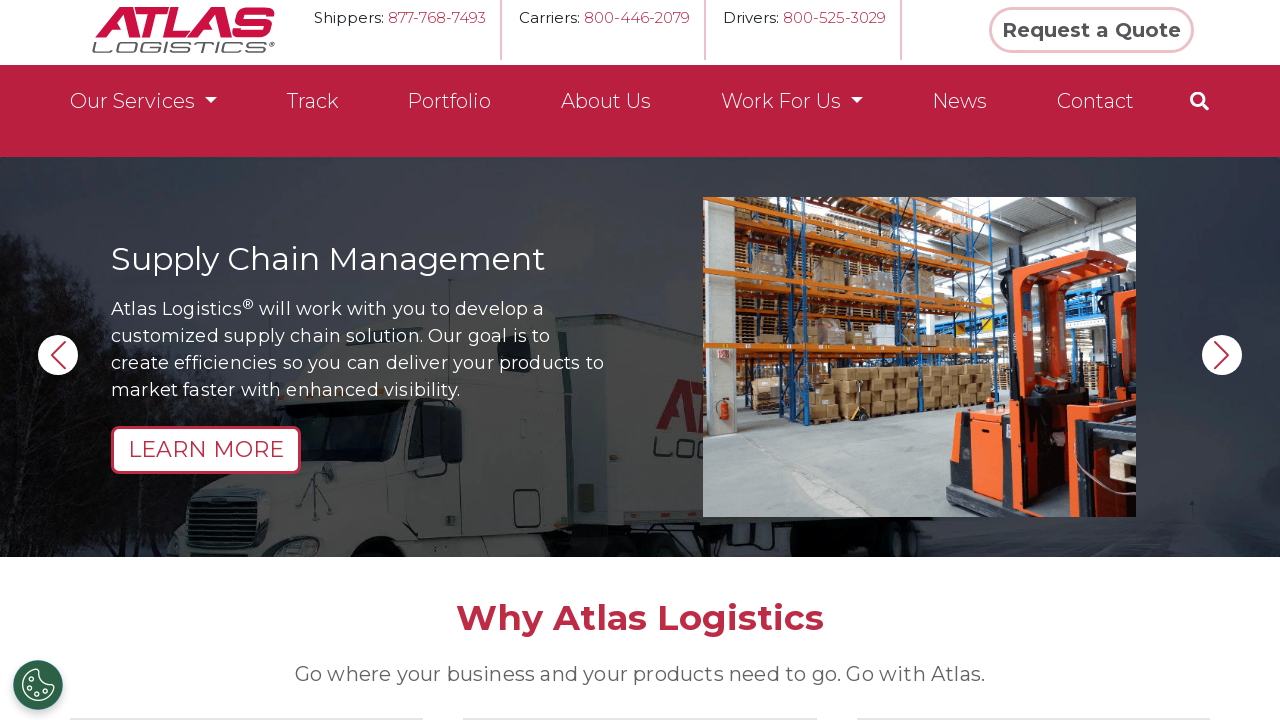

Clicked 'Learn More' link at (206, 450) on a:has-text('Learn More'):visible
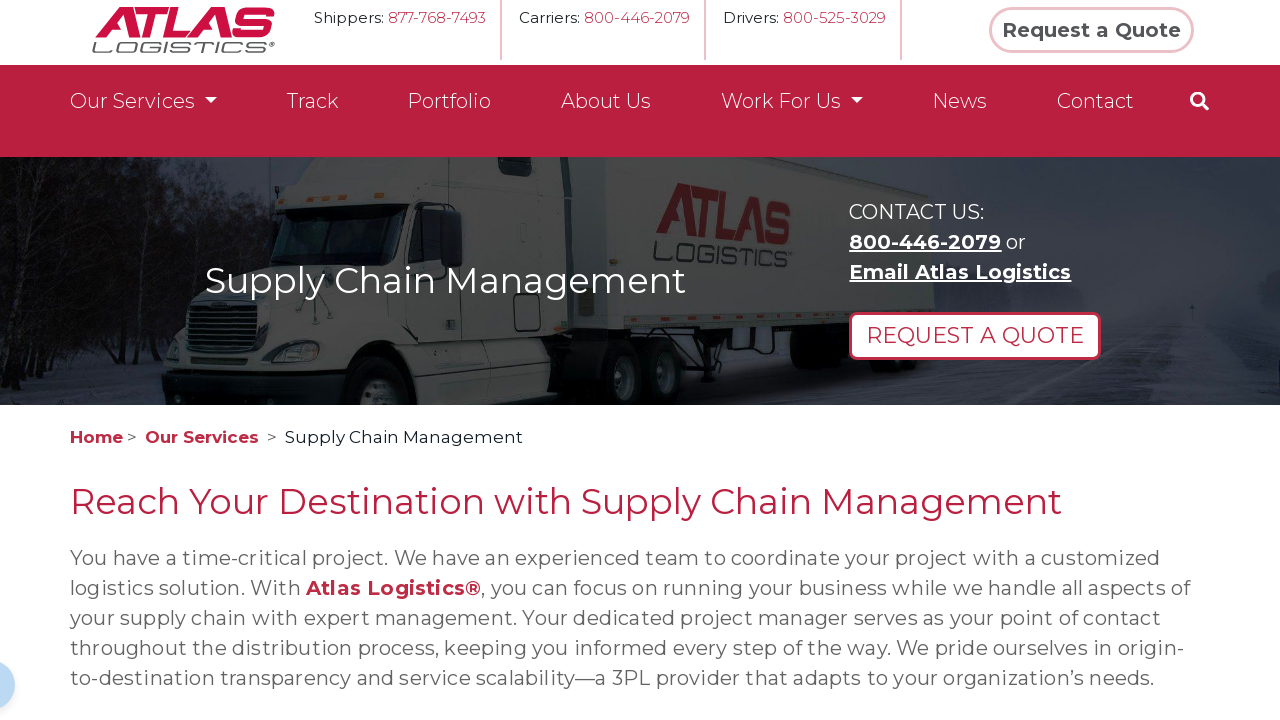

Clicked 'Portfolio' navigation link at (449, 101) on a:has-text('Portfolio')
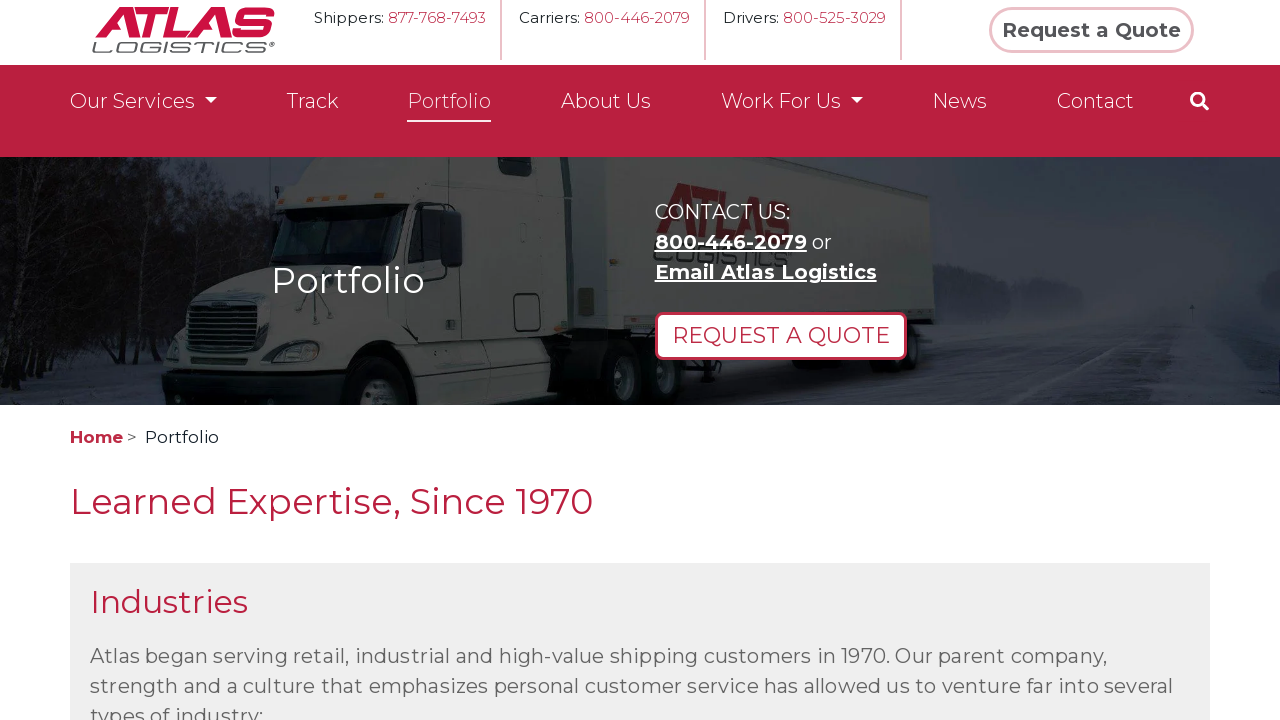

Clicked 'News' navigation link at (960, 101) on a:has-text('News')
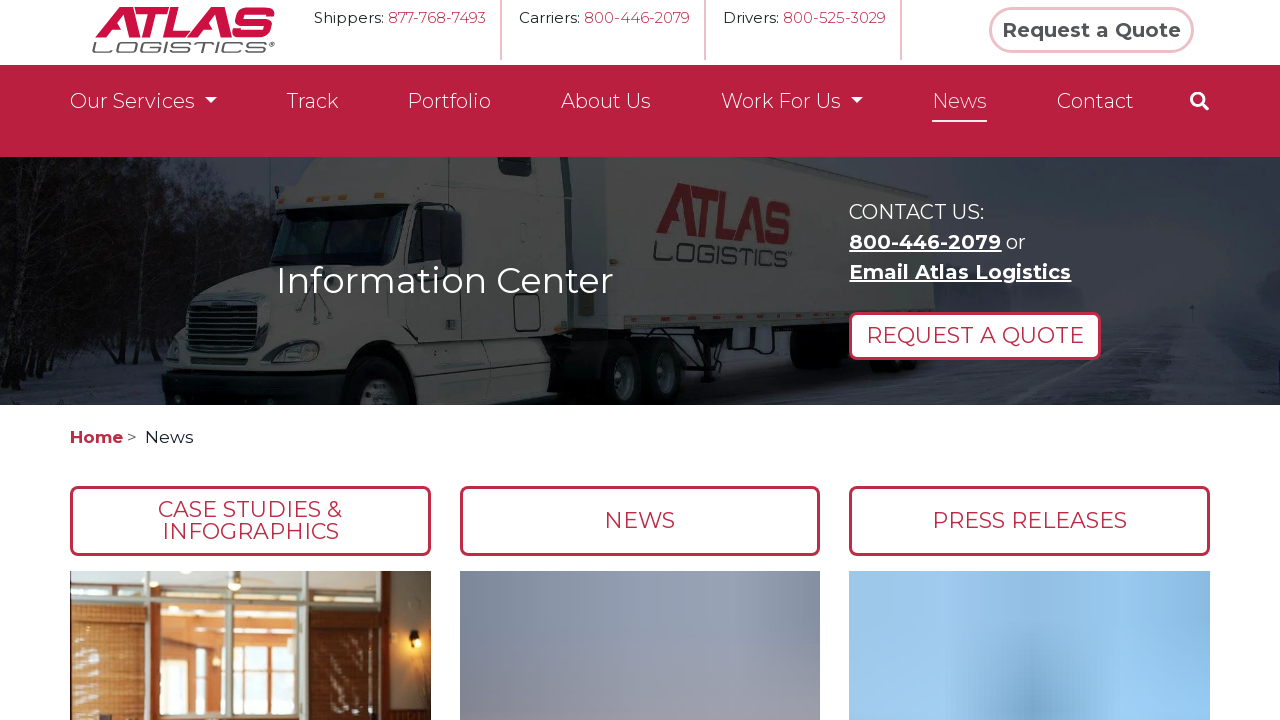

Clicked 'News' navigation link again at (960, 101) on a:has-text('News')
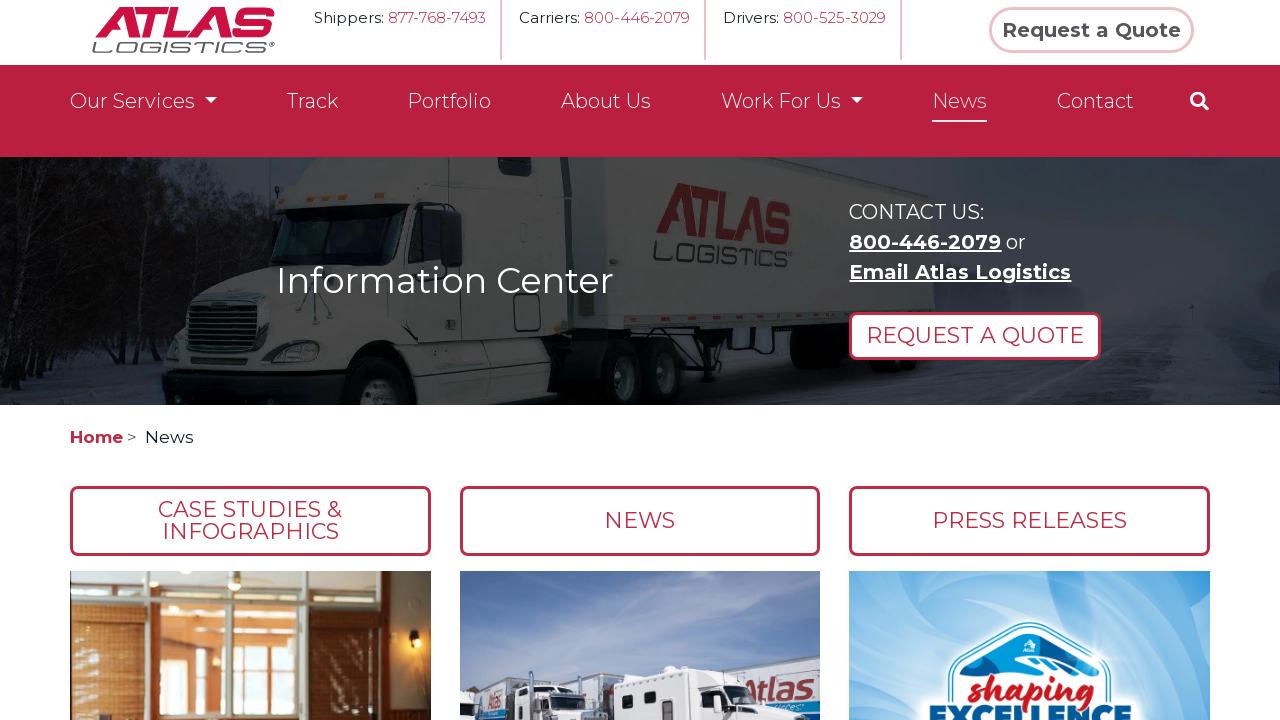

Clicked 'Contact' navigation link at (1090, 101) on a:has-text('Contact')
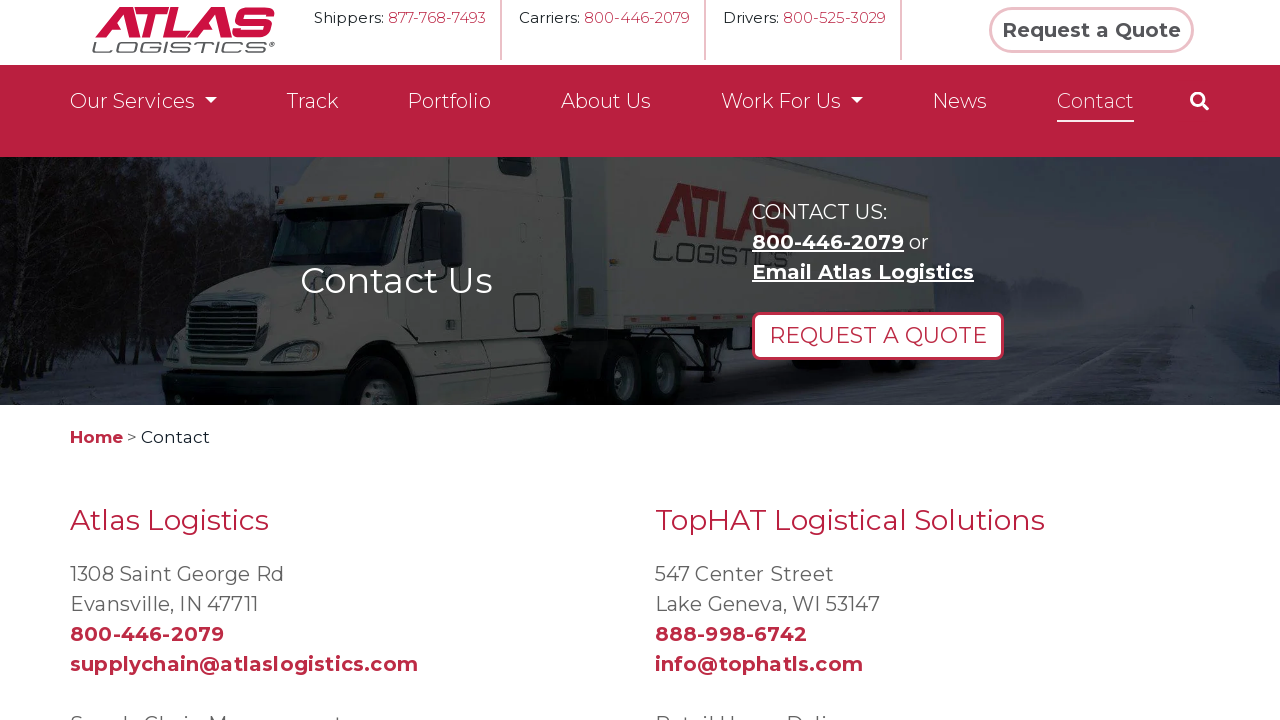

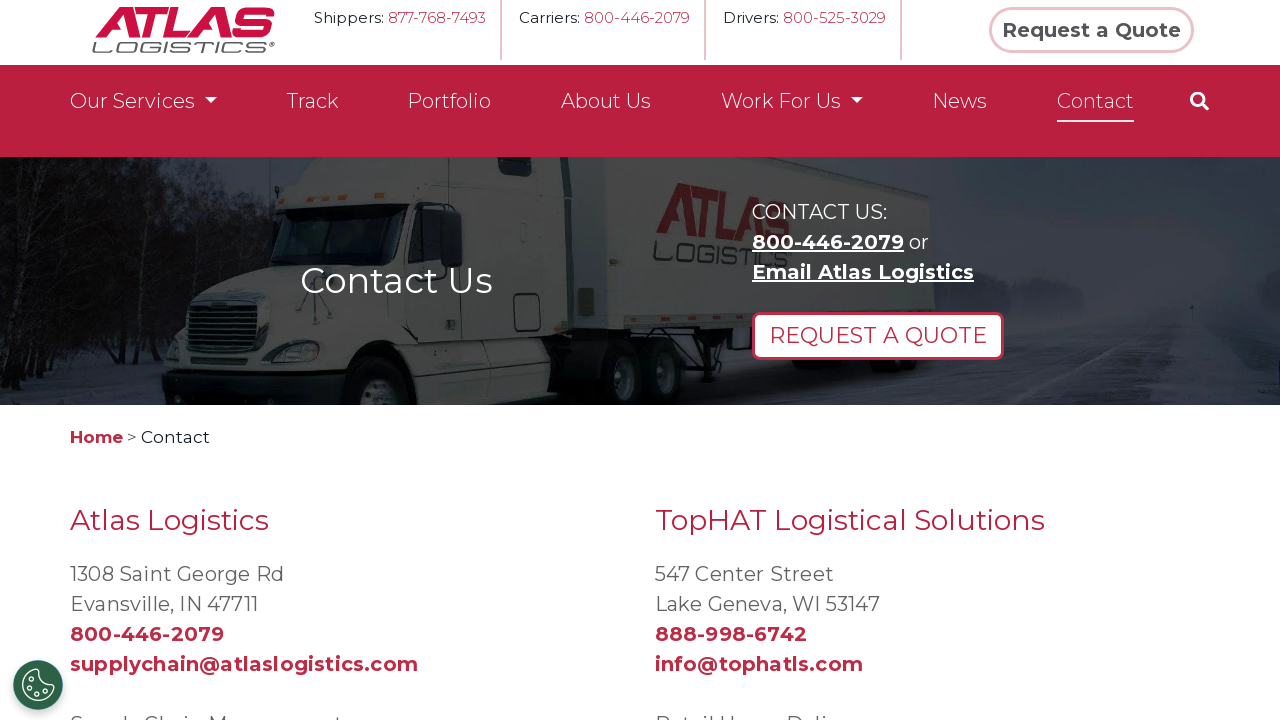